Tests JavaScript alert functionality by clicking a button to trigger an alert and accepting it

Starting URL: https://the-internet.herokuapp.com/javascript_alerts

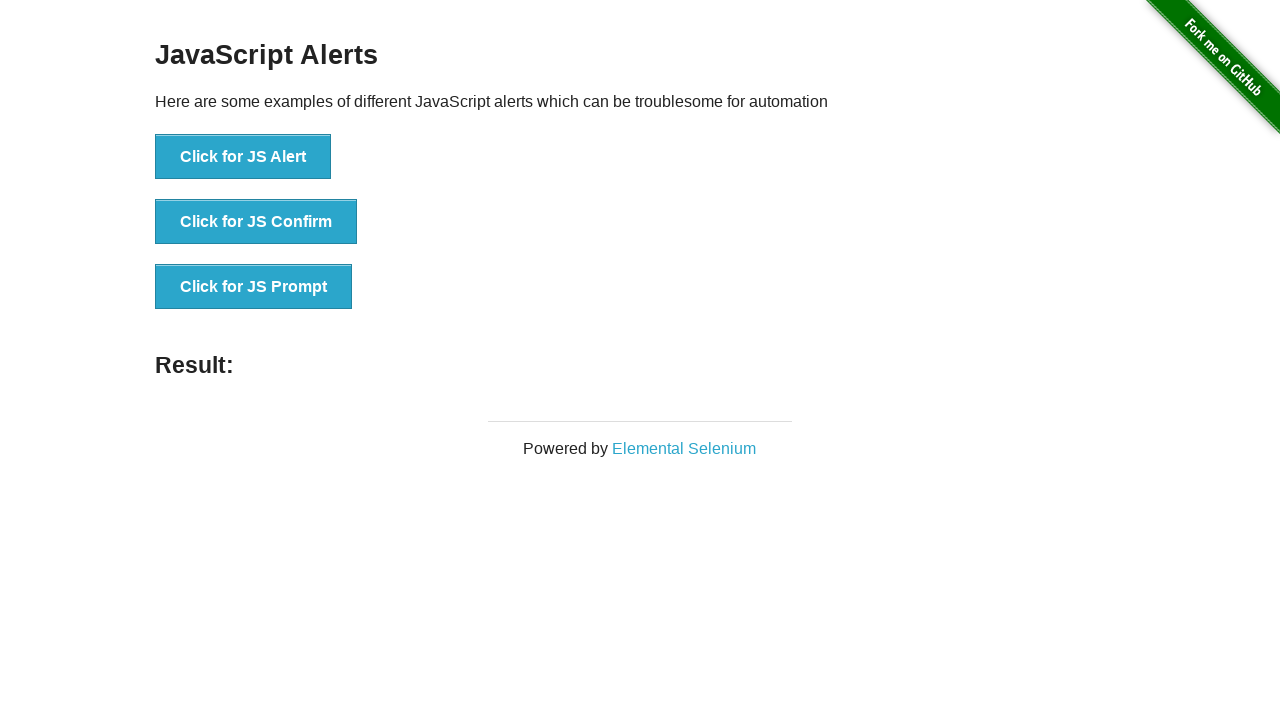

Clicked button to trigger JavaScript alert at (243, 157) on xpath=//button[text()="Click for JS Alert"]
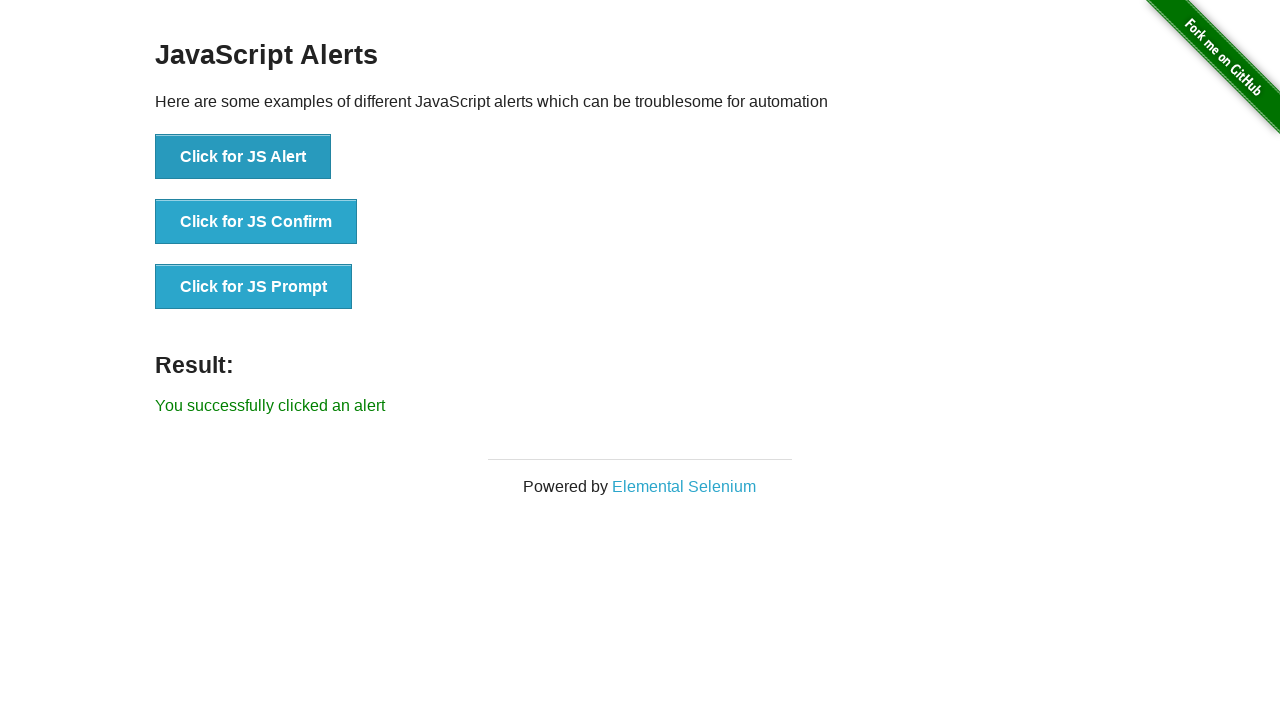

Set up dialog handler to accept alert
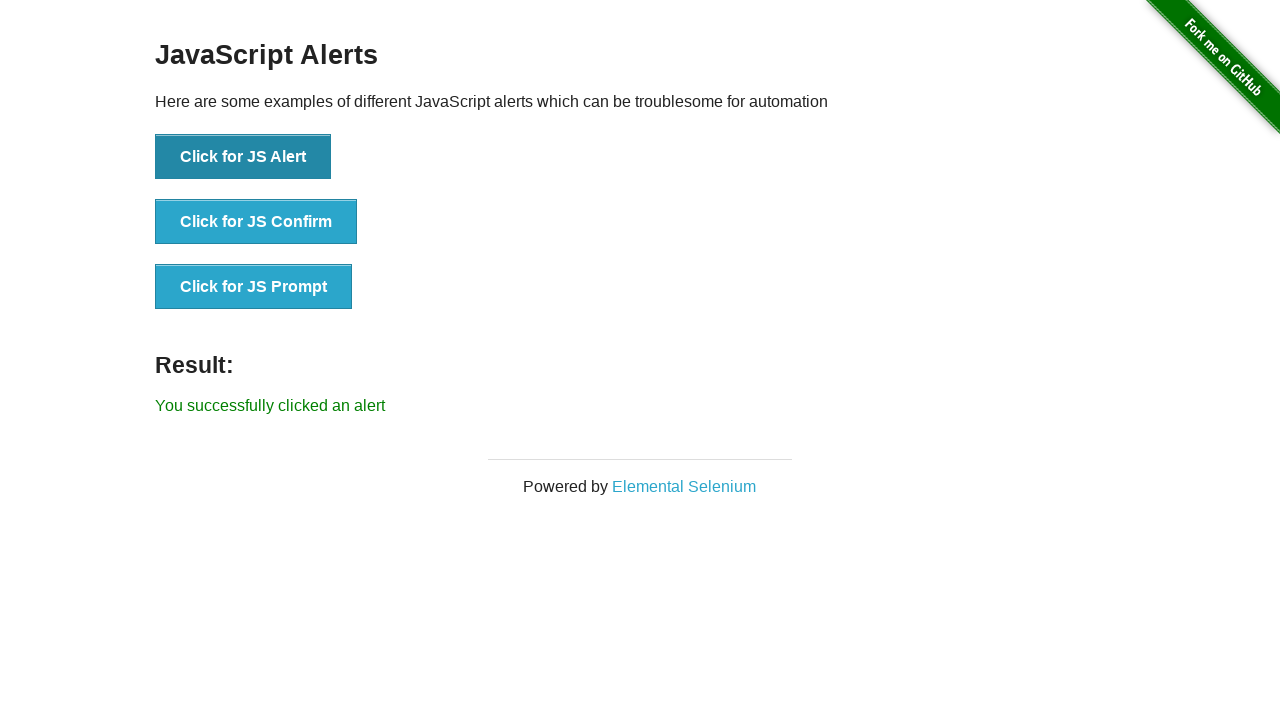

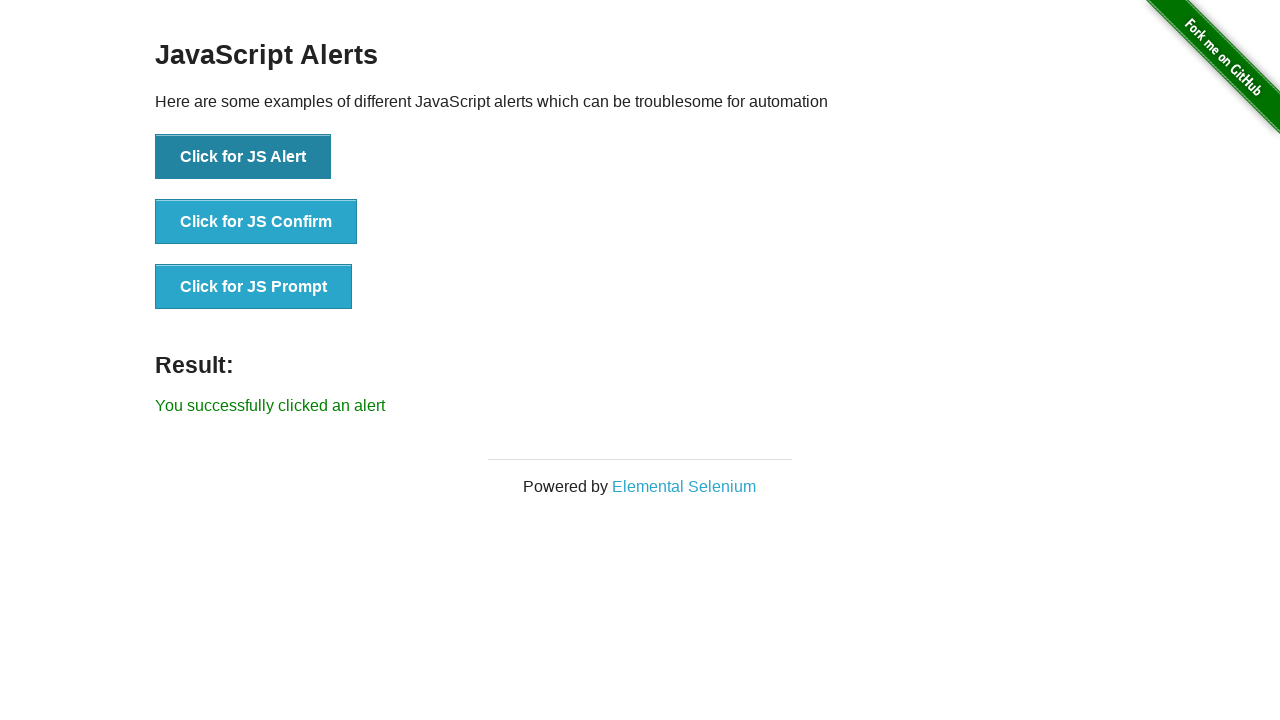